Tests currency dropdown selection functionality by selecting different options using value and index methods

Starting URL: https://rahulshettyacademy.com/dropdownsPractise/#

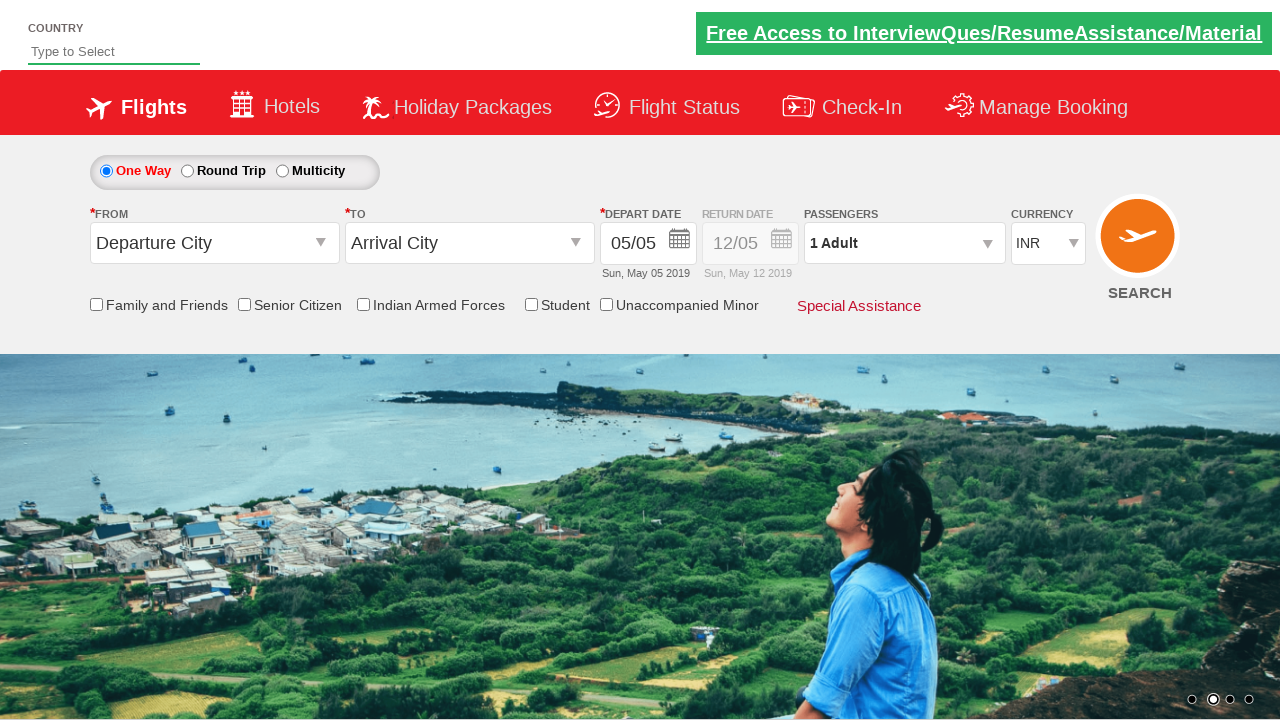

Selected 'INR' currency option by value from dropdown on #ctl00_mainContent_DropDownListCurrency
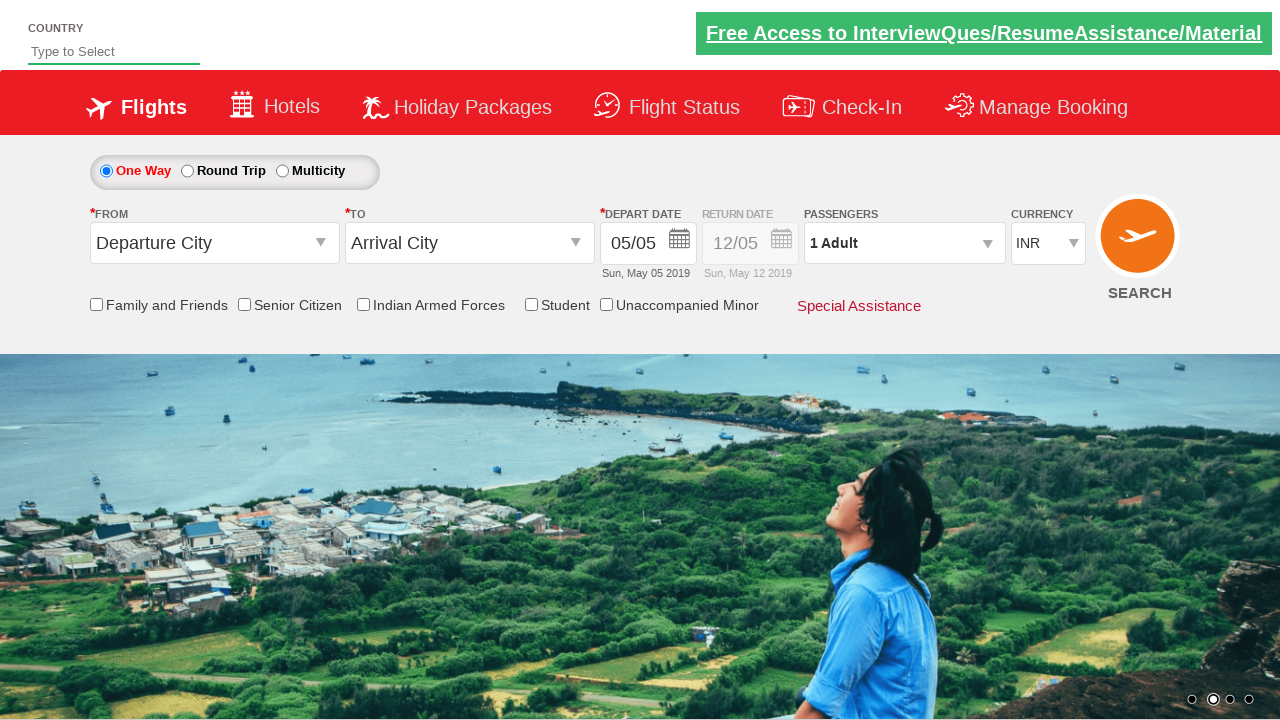

Retrieved selected currency option: INR
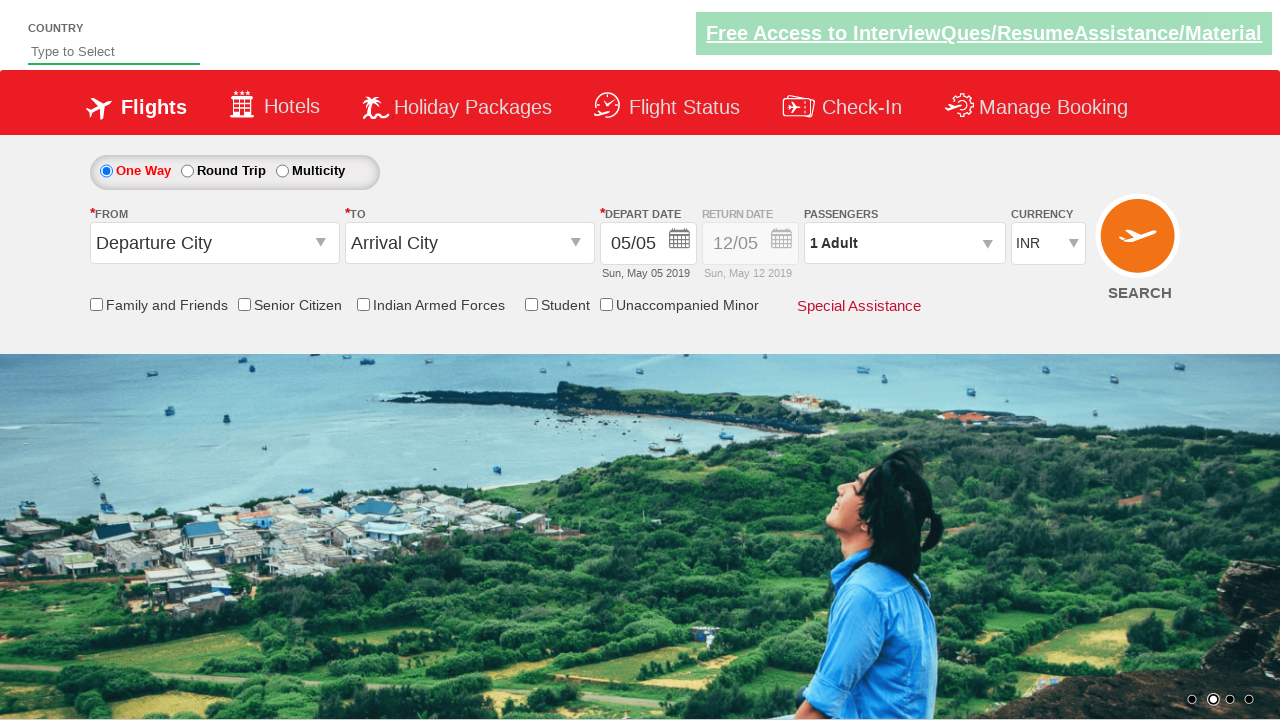

Selected currency option at index 2 from dropdown on #ctl00_mainContent_DropDownListCurrency
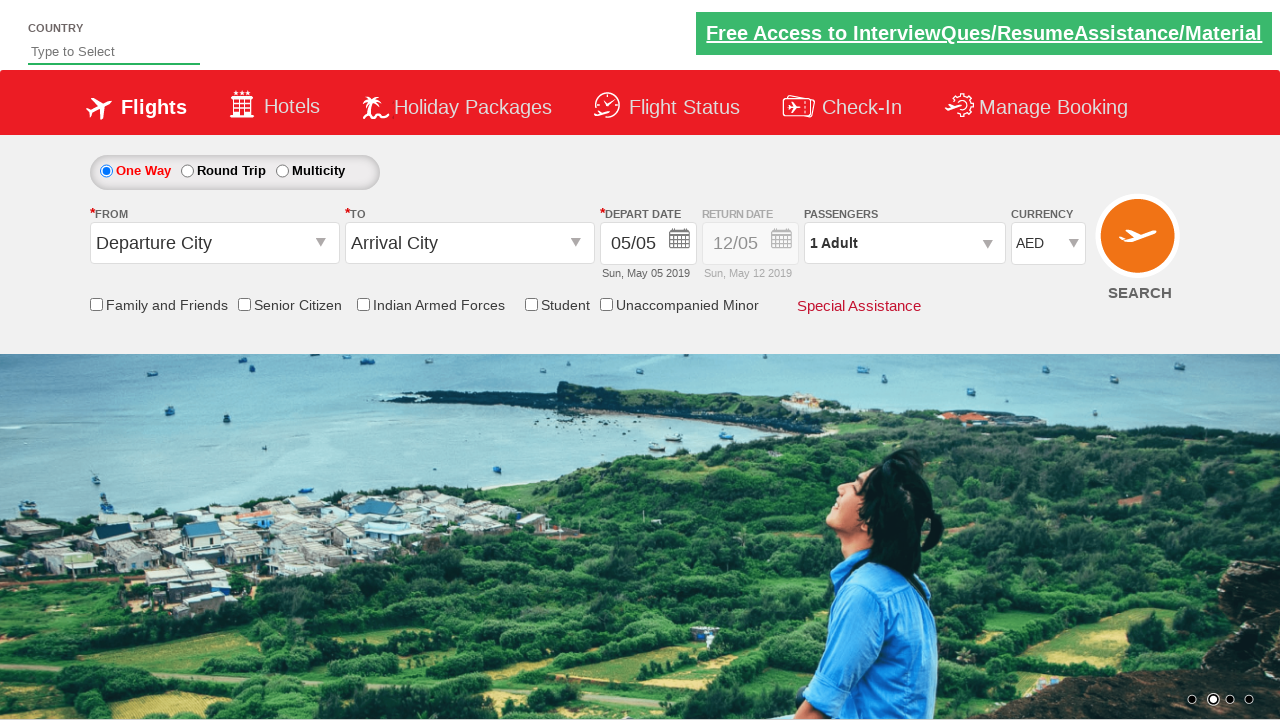

Retrieved selected currency option: AED
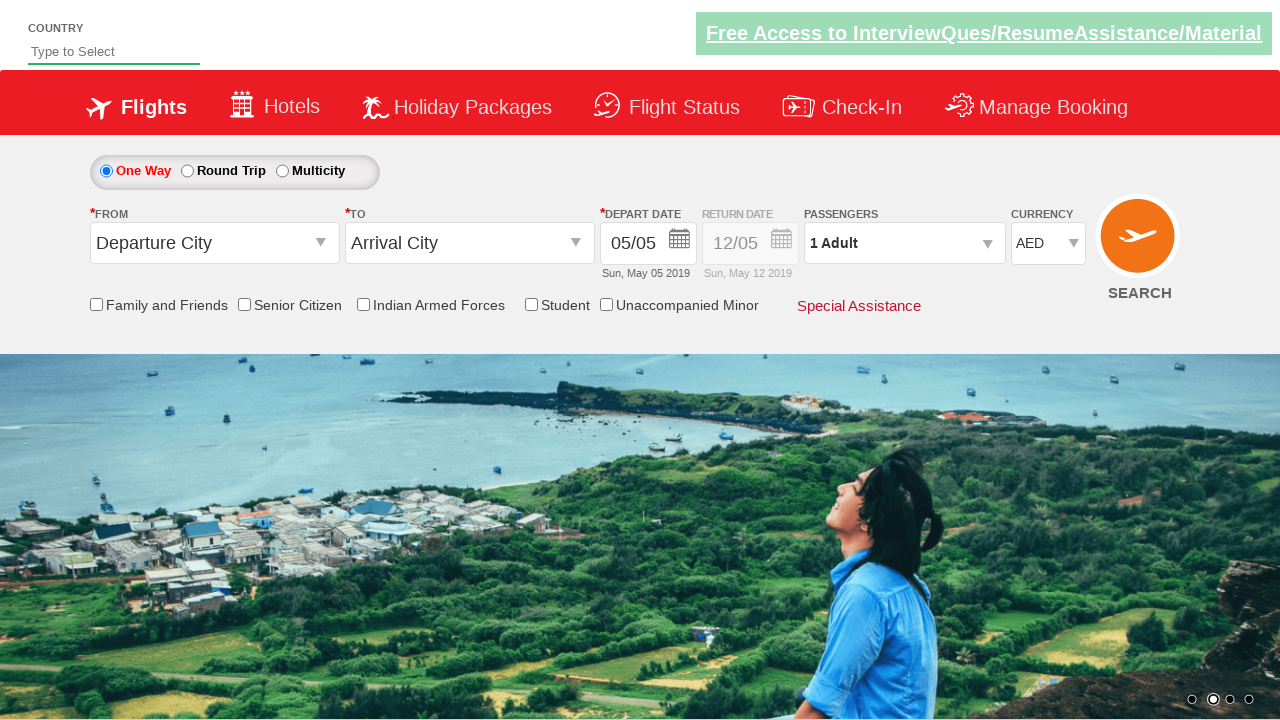

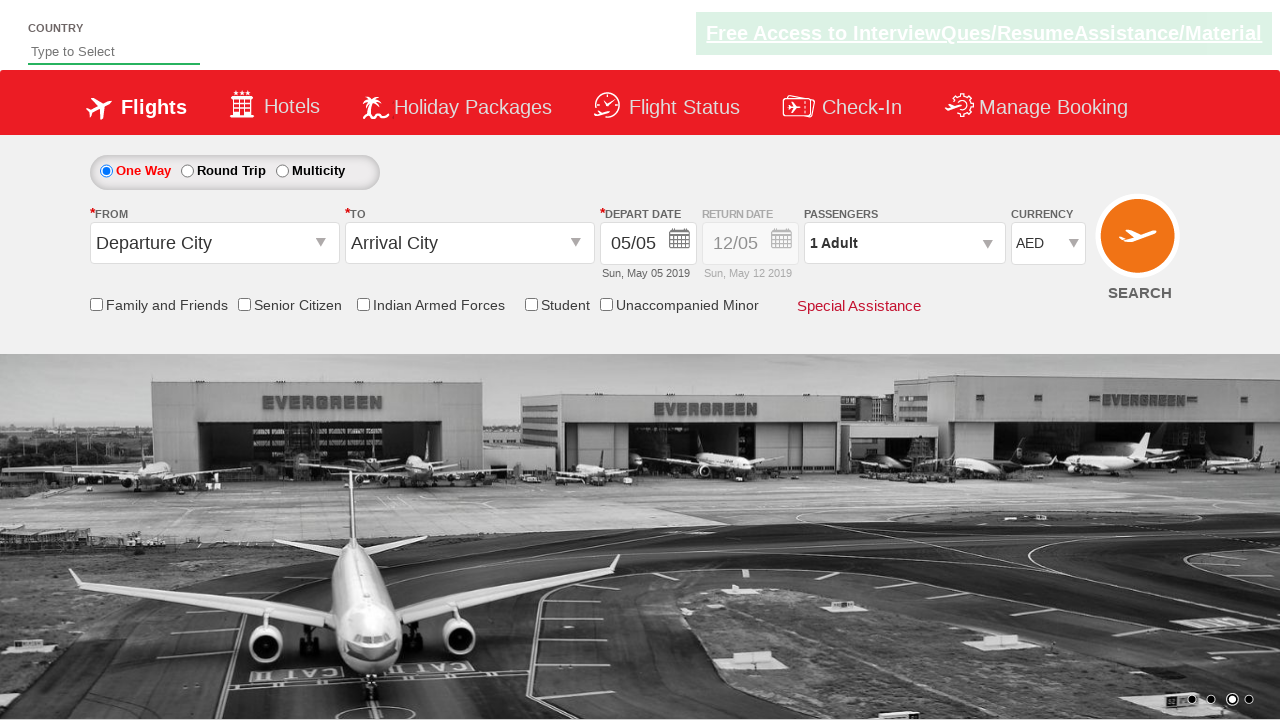